Tests a math challenge page by reading a value from the page, calculating a mathematical formula (log of absolute value of 12*sin(x)), filling in the answer, checking required checkboxes, and submitting the form.

Starting URL: https://suninjuly.github.io/math.html

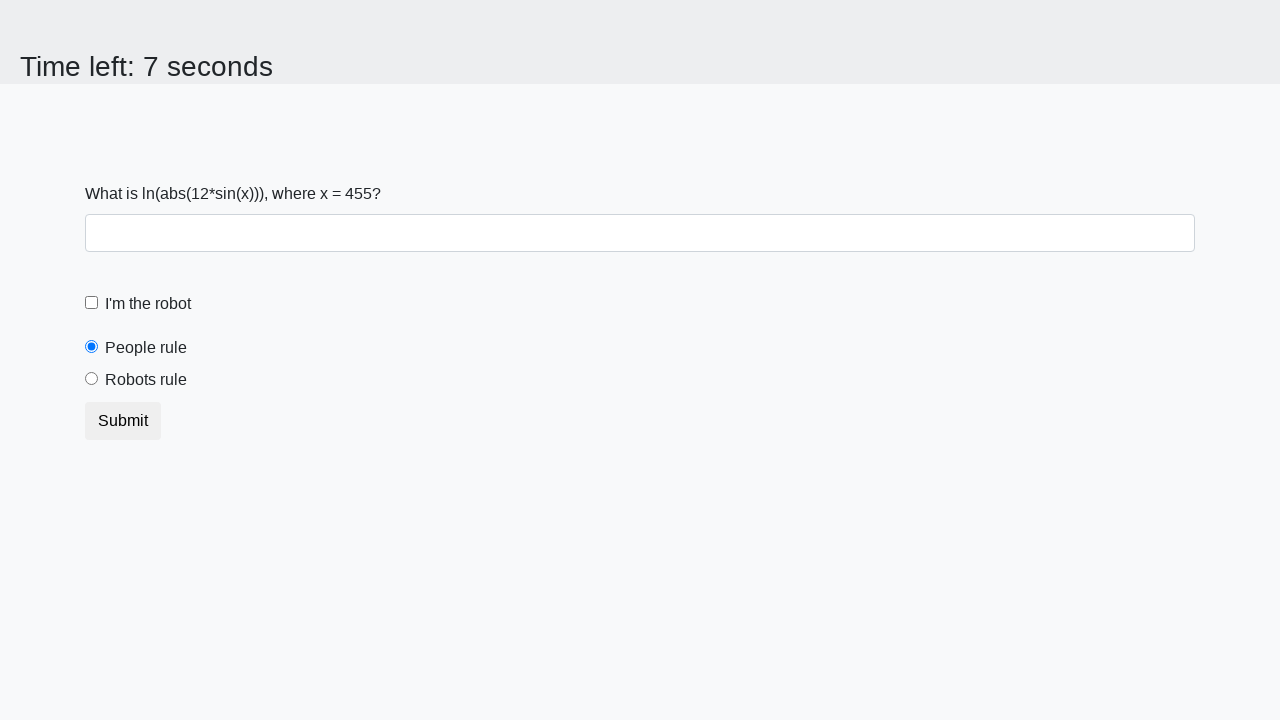

Located and read the x value from the page
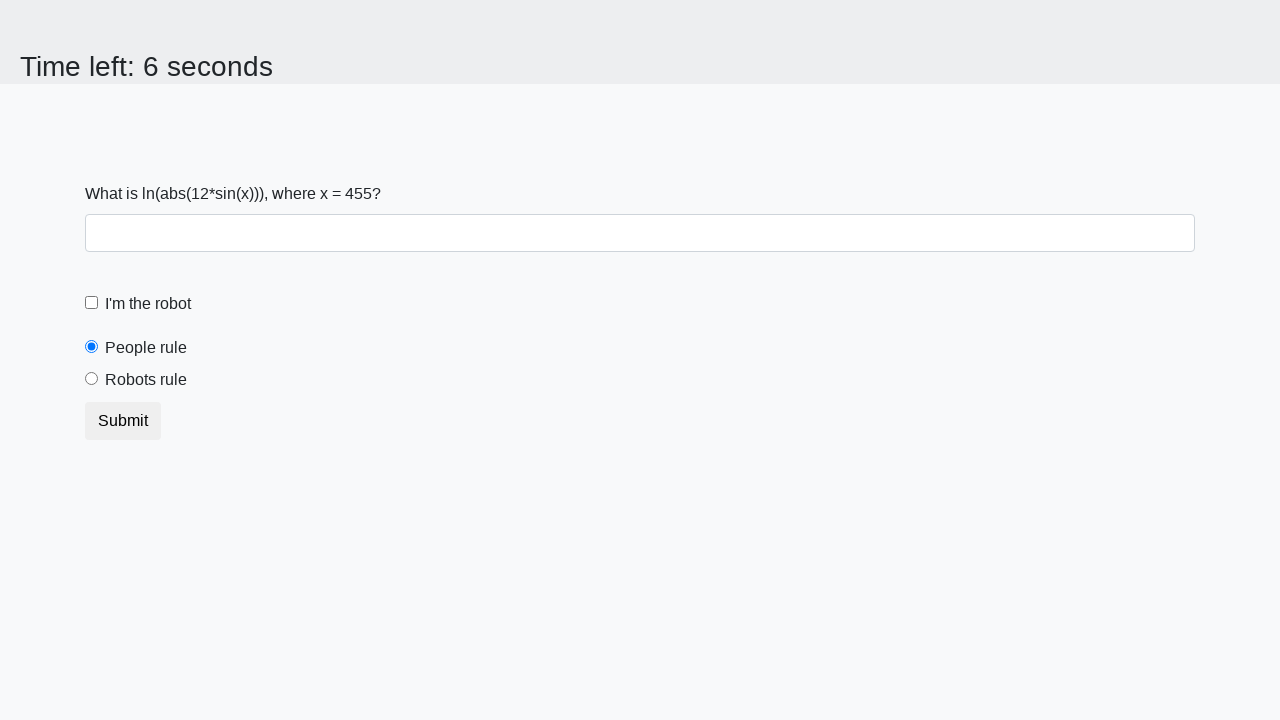

Calculated the answer using formula log(abs(12*sin(x)))
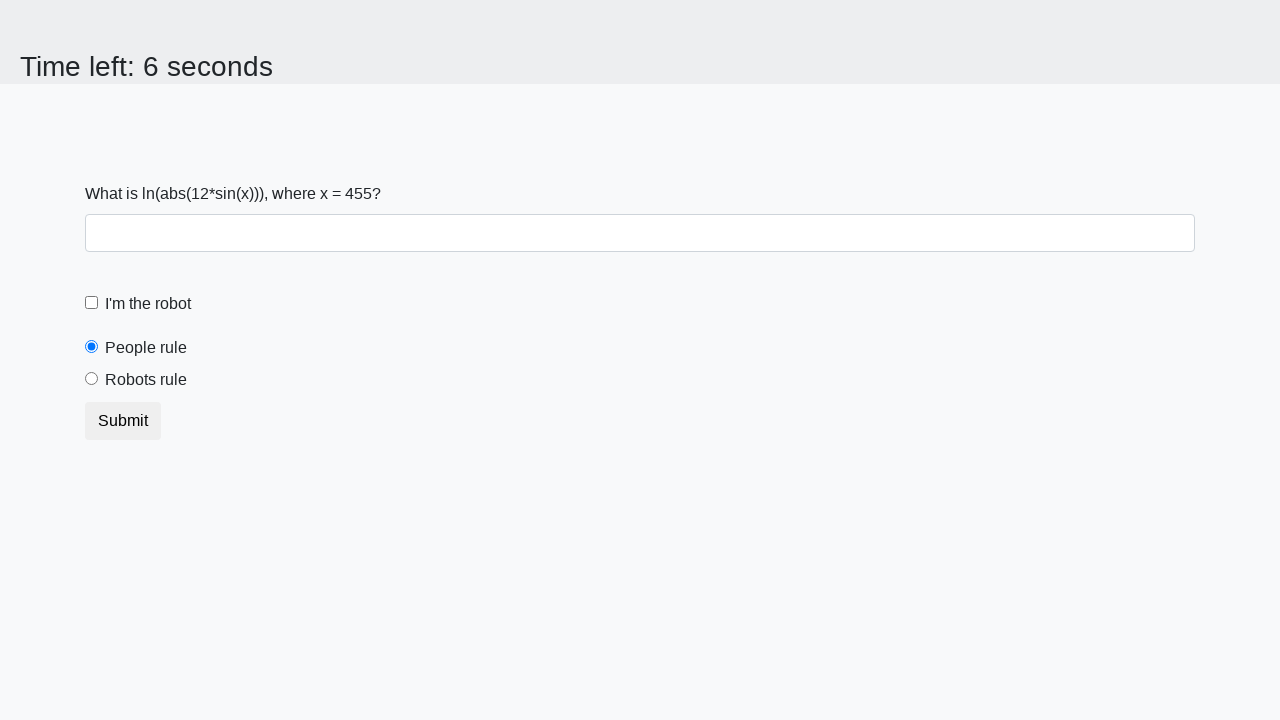

Filled in the calculated answer in the answer field on #answer
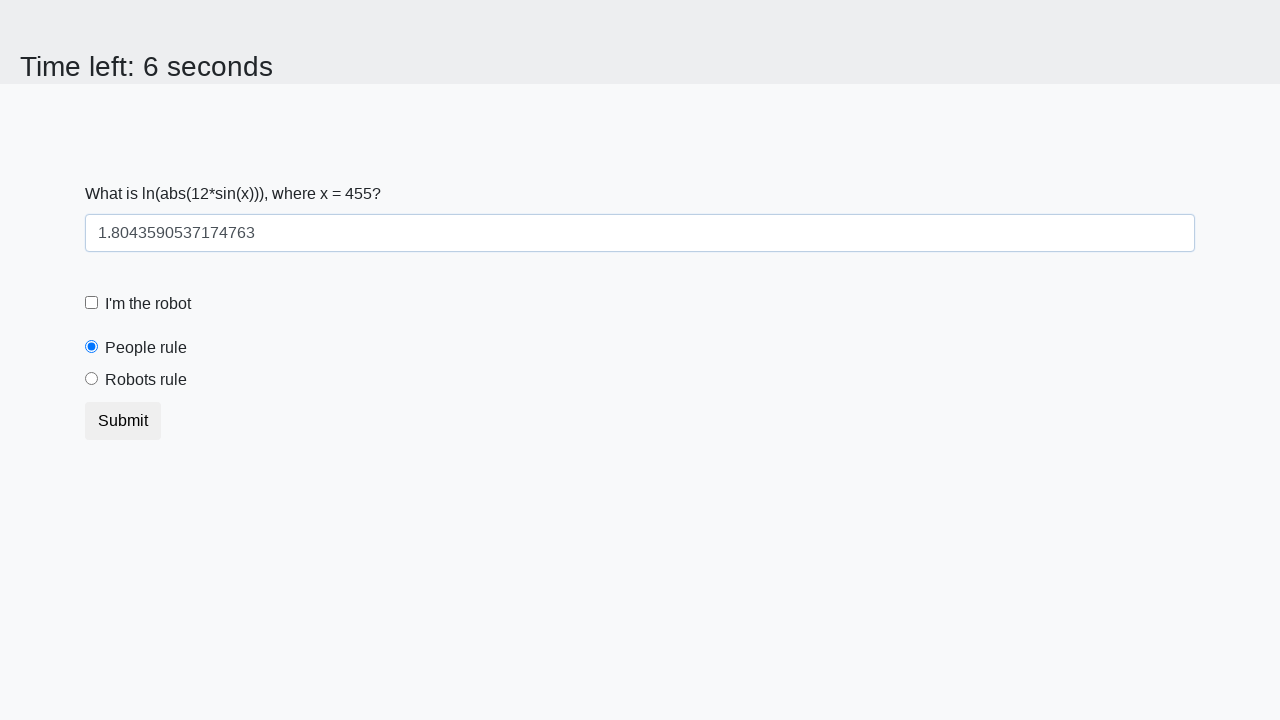

Clicked the robot checkbox at (92, 303) on #robotCheckbox
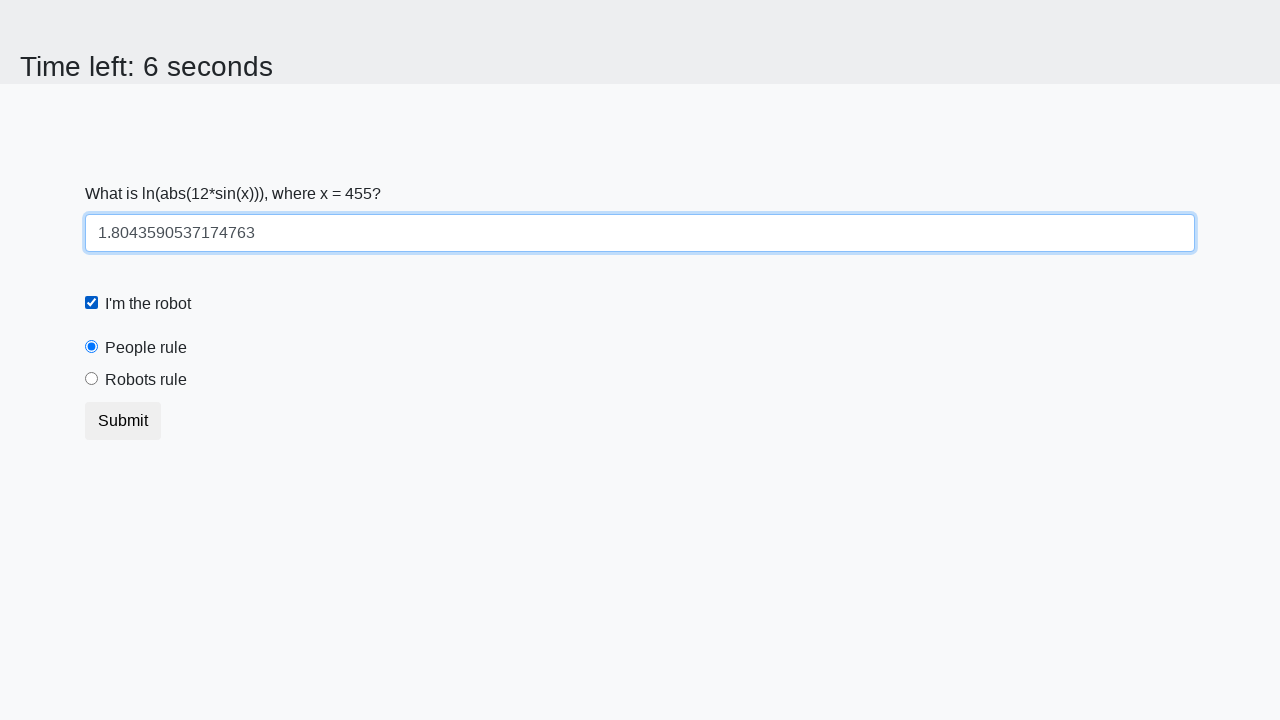

Clicked the robots rule checkbox at (92, 379) on #robotsRule
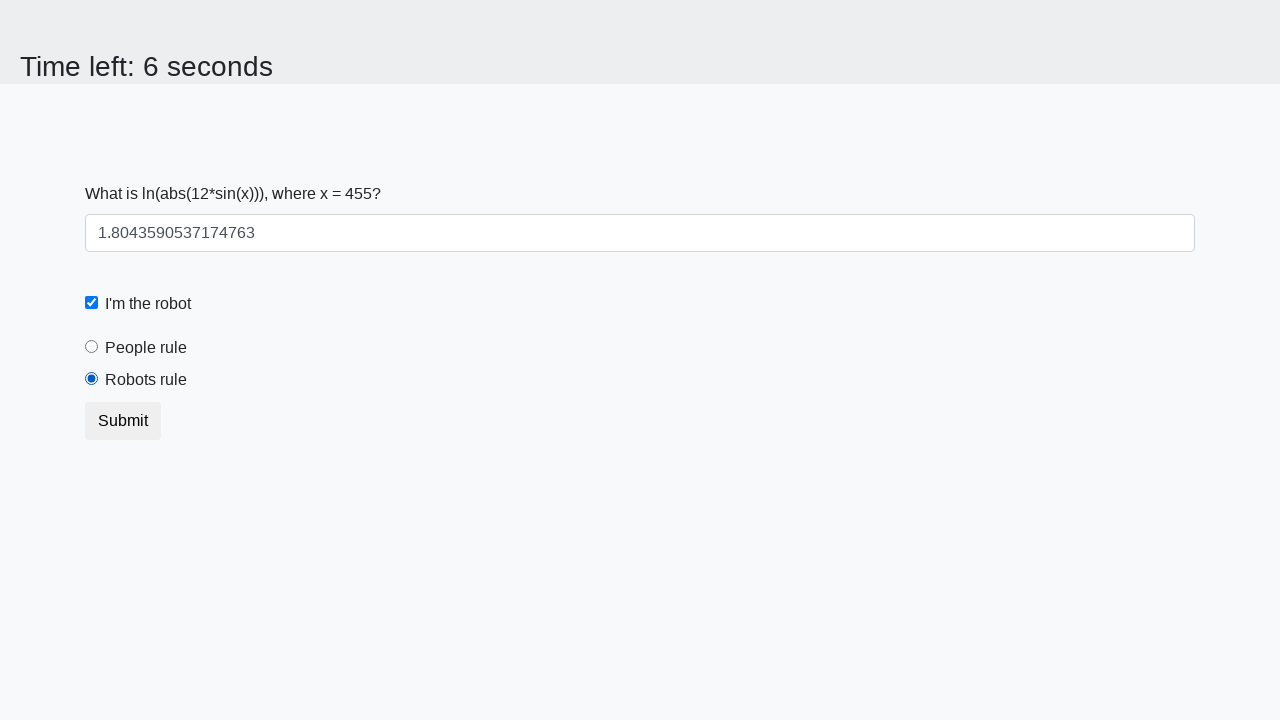

Clicked the submit button to submit the form at (123, 421) on button[type='submit']
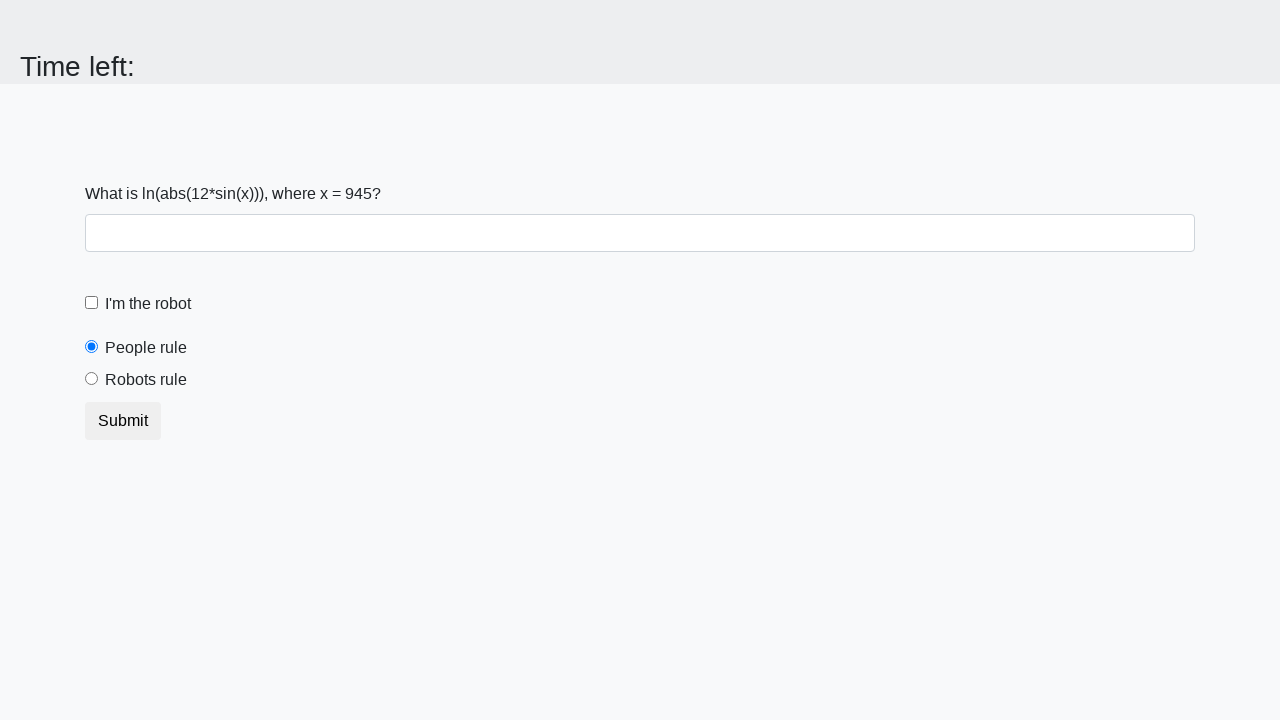

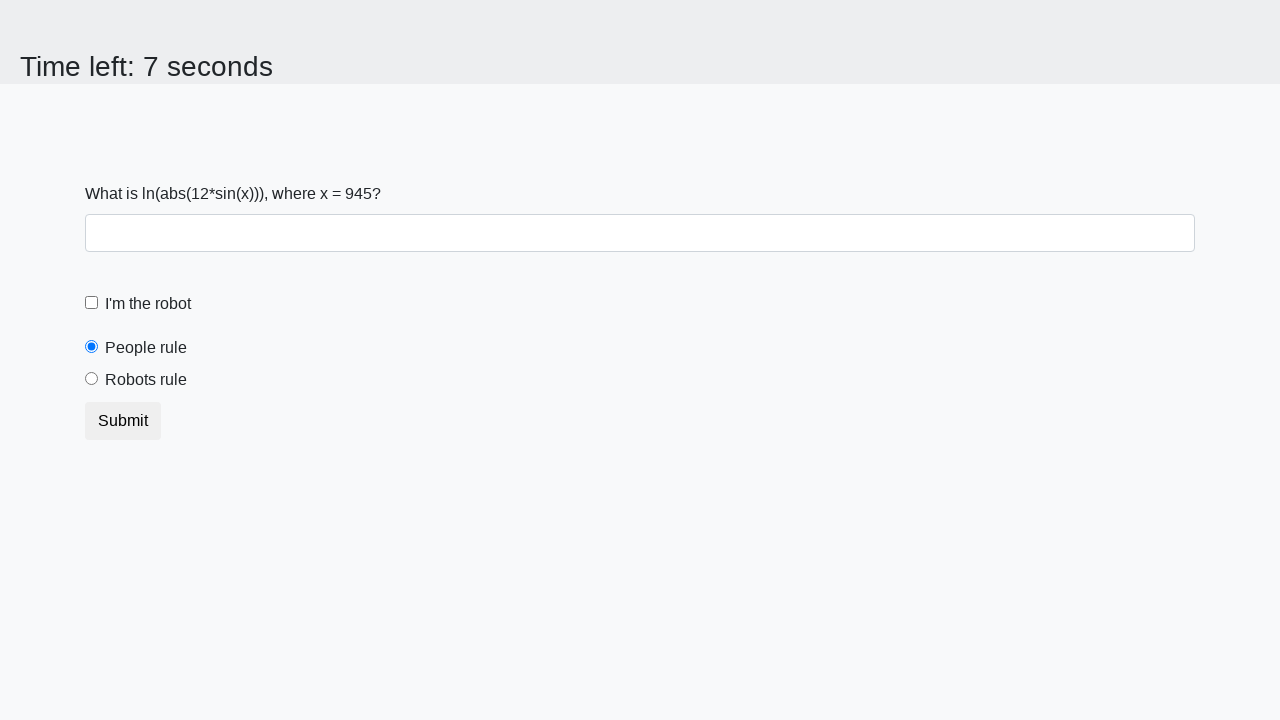